Tests browser window handling by clicking button to open new window, then managing window focus

Starting URL: https://demoqa.com/browser-windows

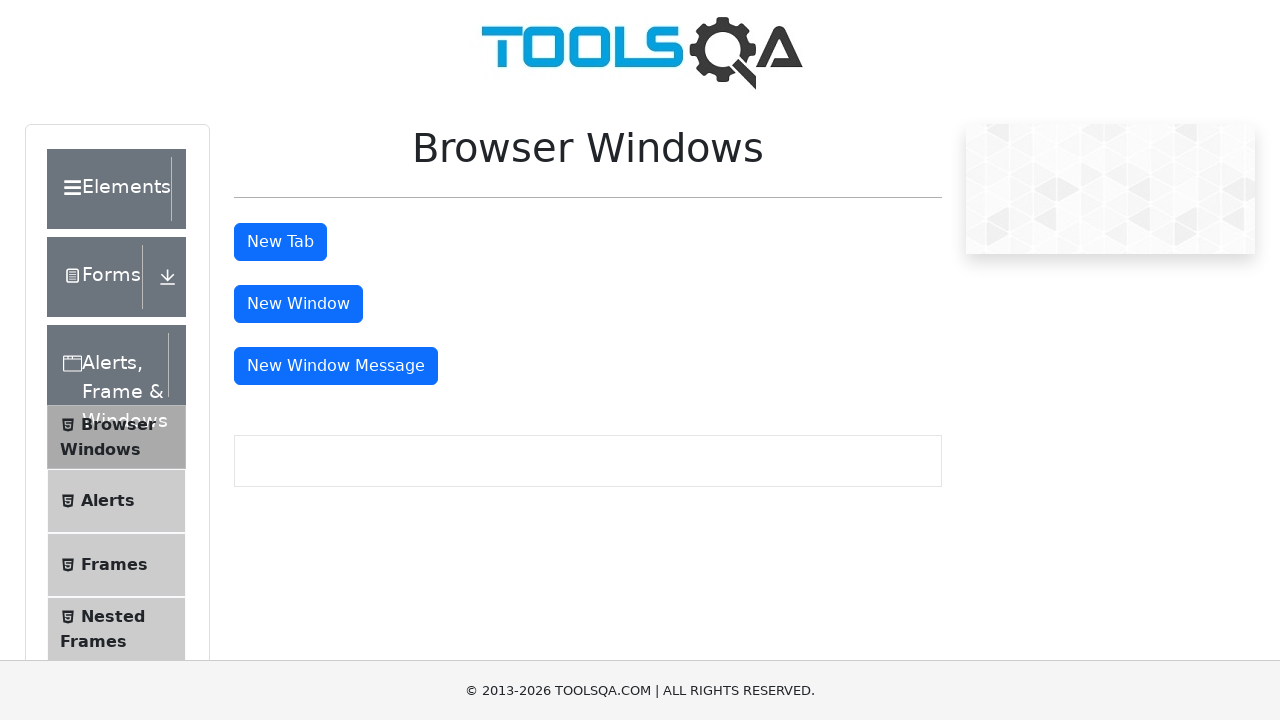

Clicked button to open new window at (298, 304) on #windowButton
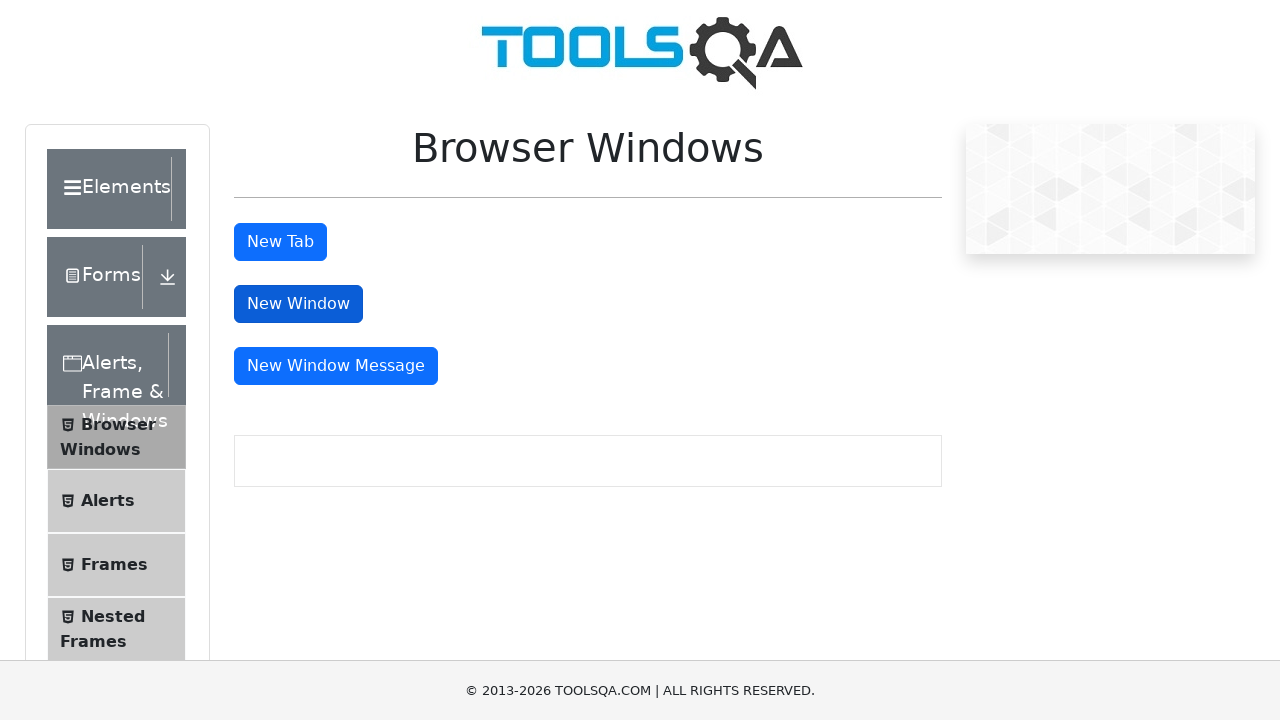

Captured new page object from window handle
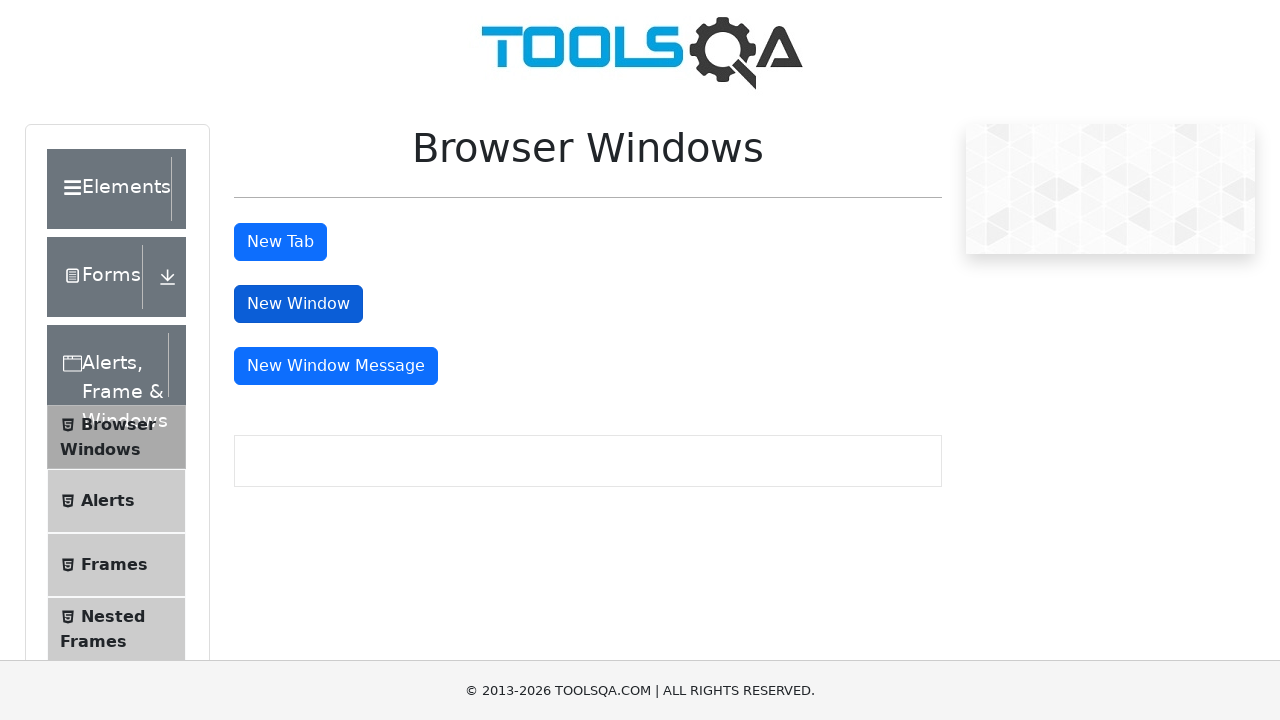

New window loaded successfully
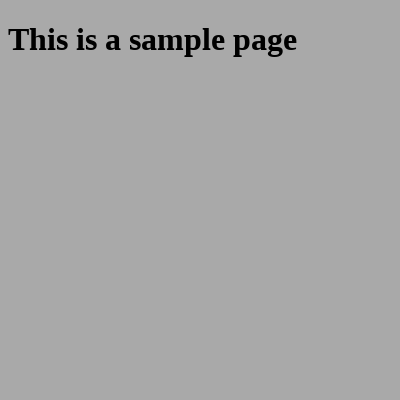

Closed new window and returned focus to parent window
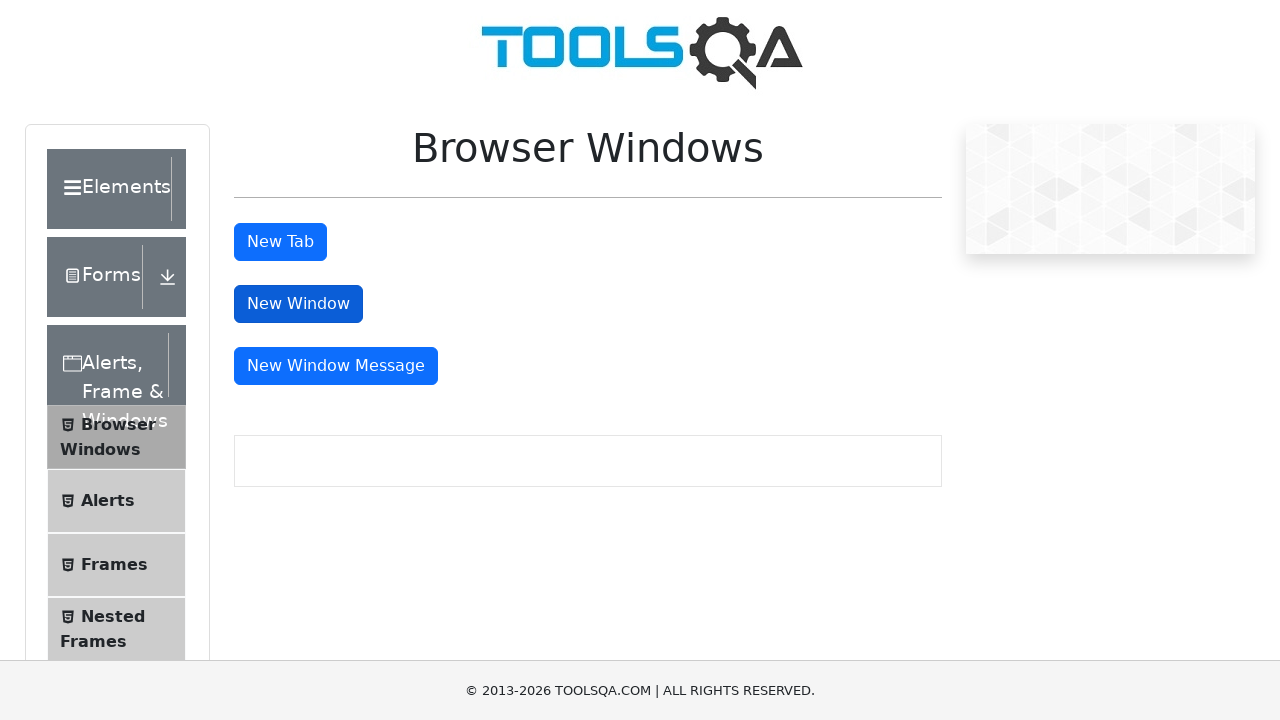

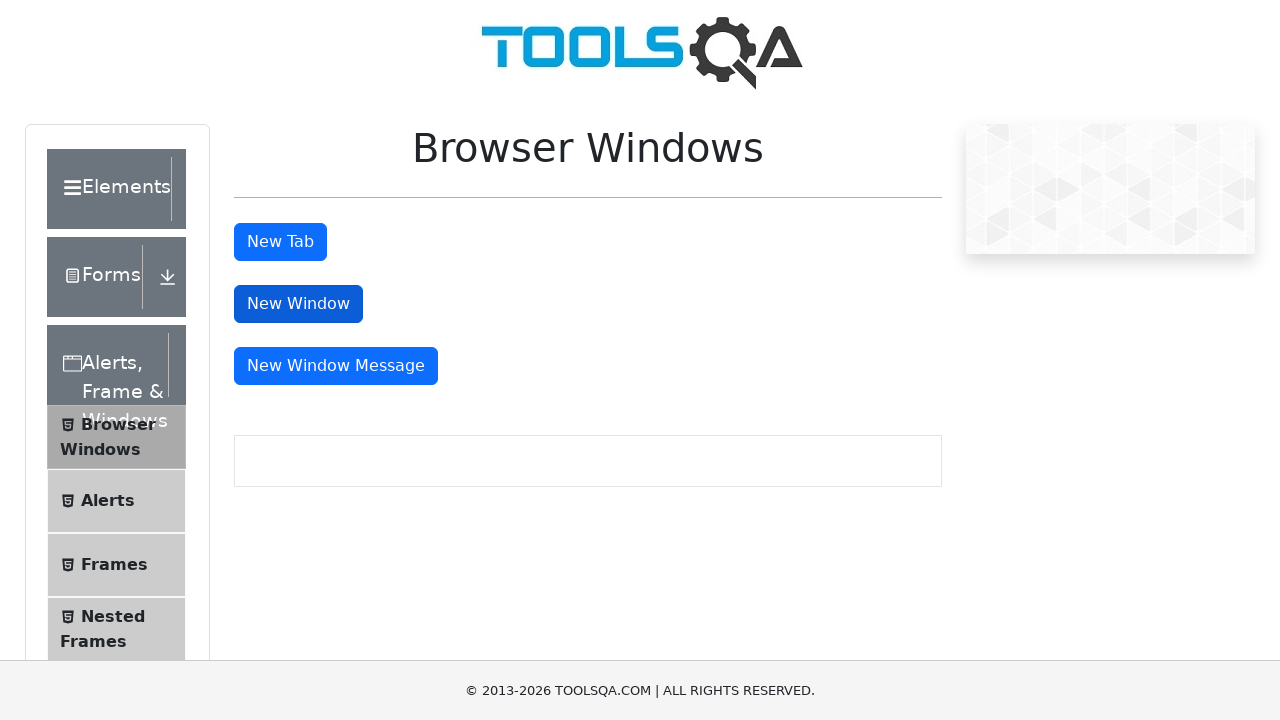